Tests that edits are saved when the input field loses focus (blur event)

Starting URL: https://demo.playwright.dev/todomvc

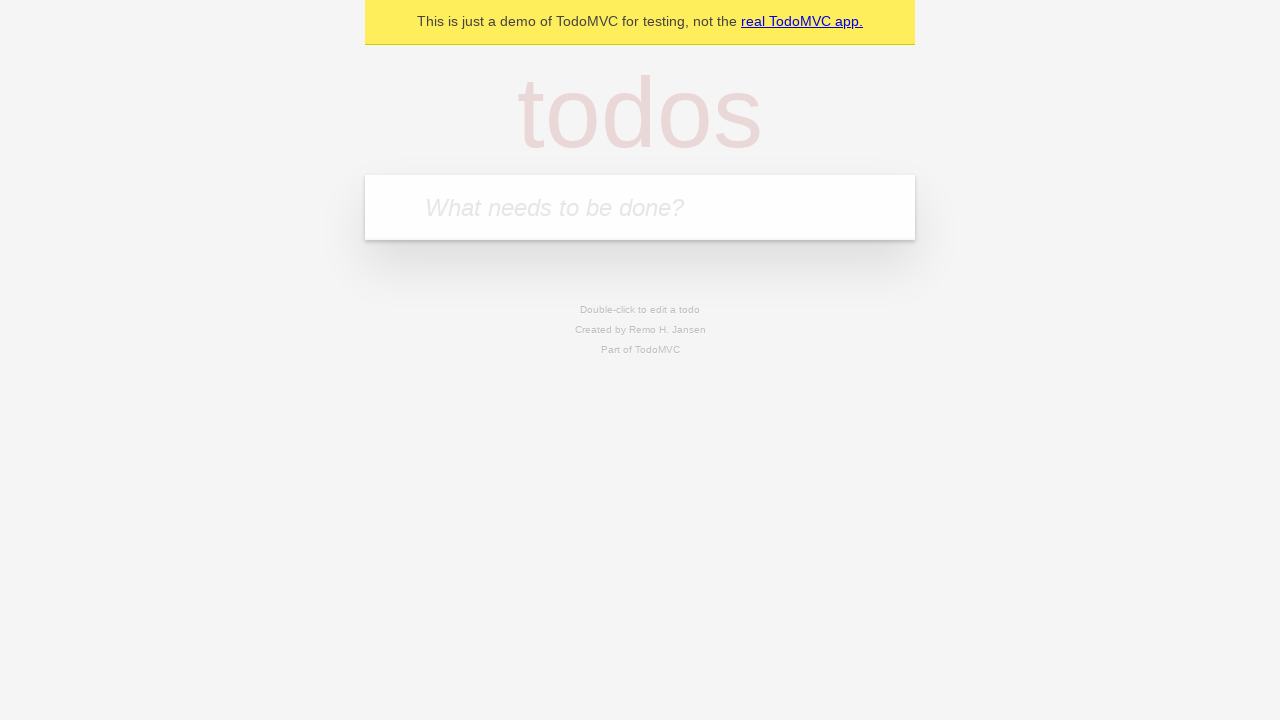

Filled new todo input with 'buy some cheese' on internal:attr=[placeholder="What needs to be done?"i]
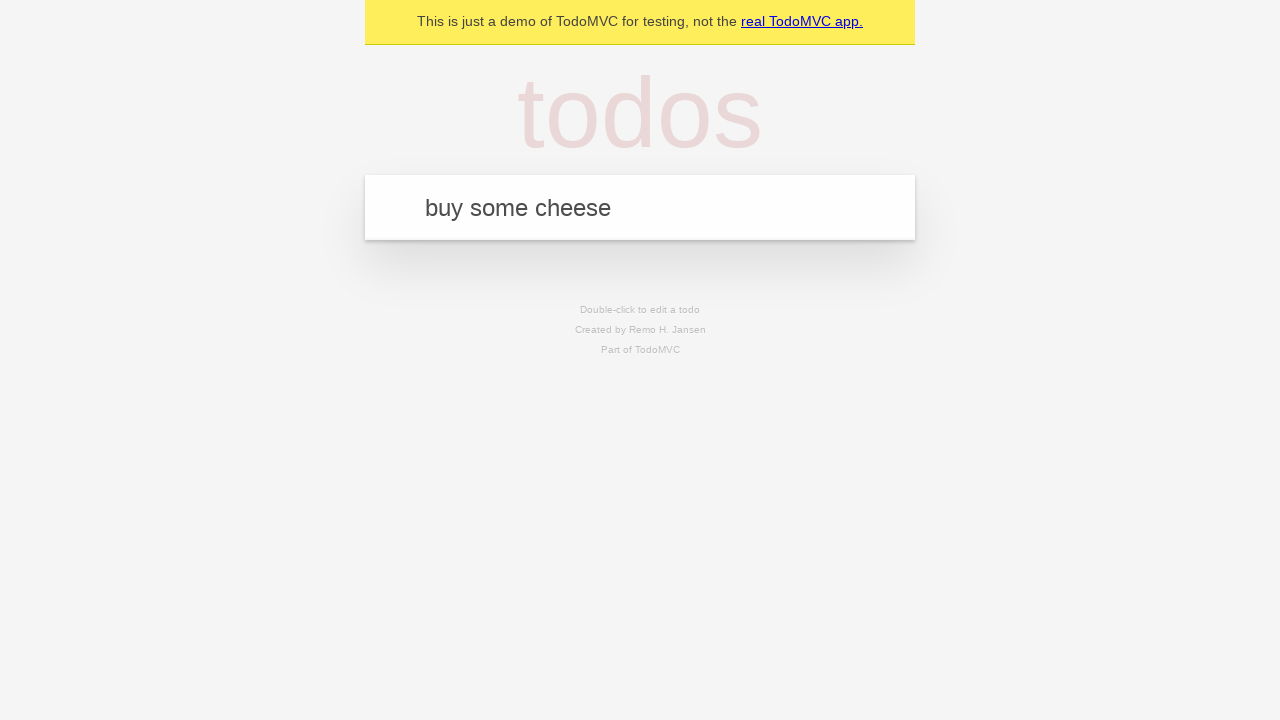

Pressed Enter to create todo 'buy some cheese' on internal:attr=[placeholder="What needs to be done?"i]
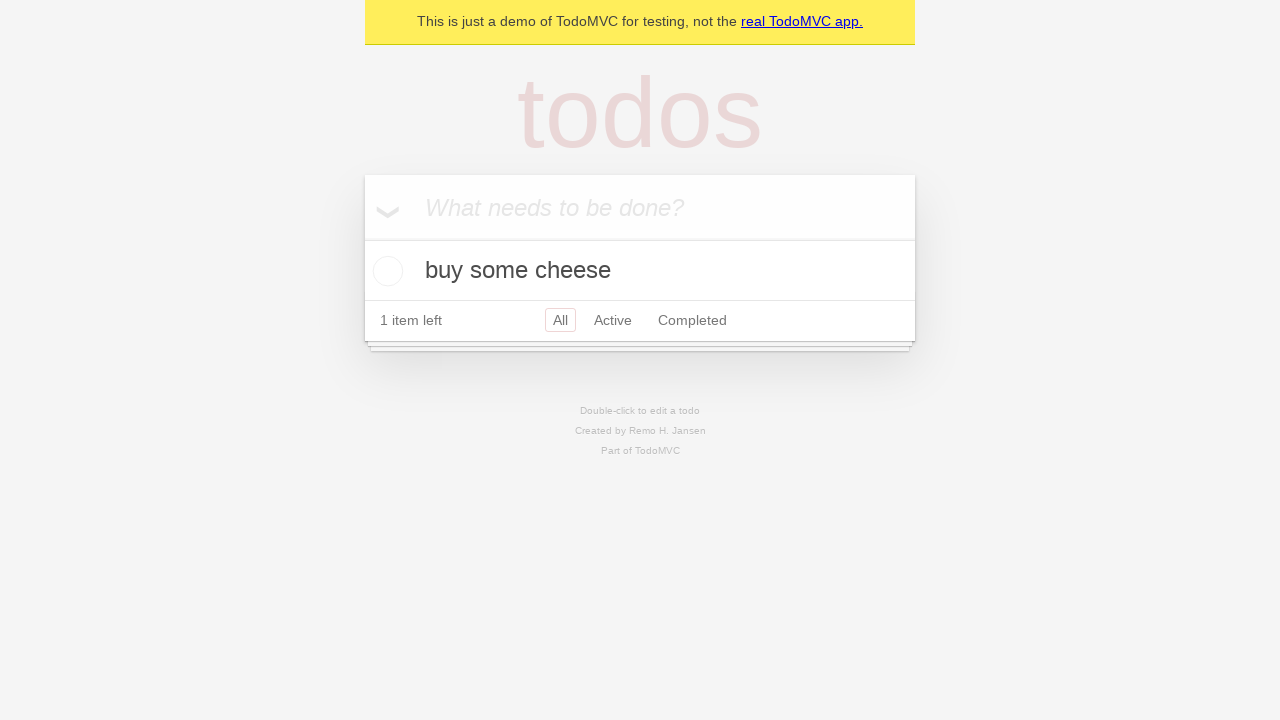

Filled new todo input with 'feed the cat' on internal:attr=[placeholder="What needs to be done?"i]
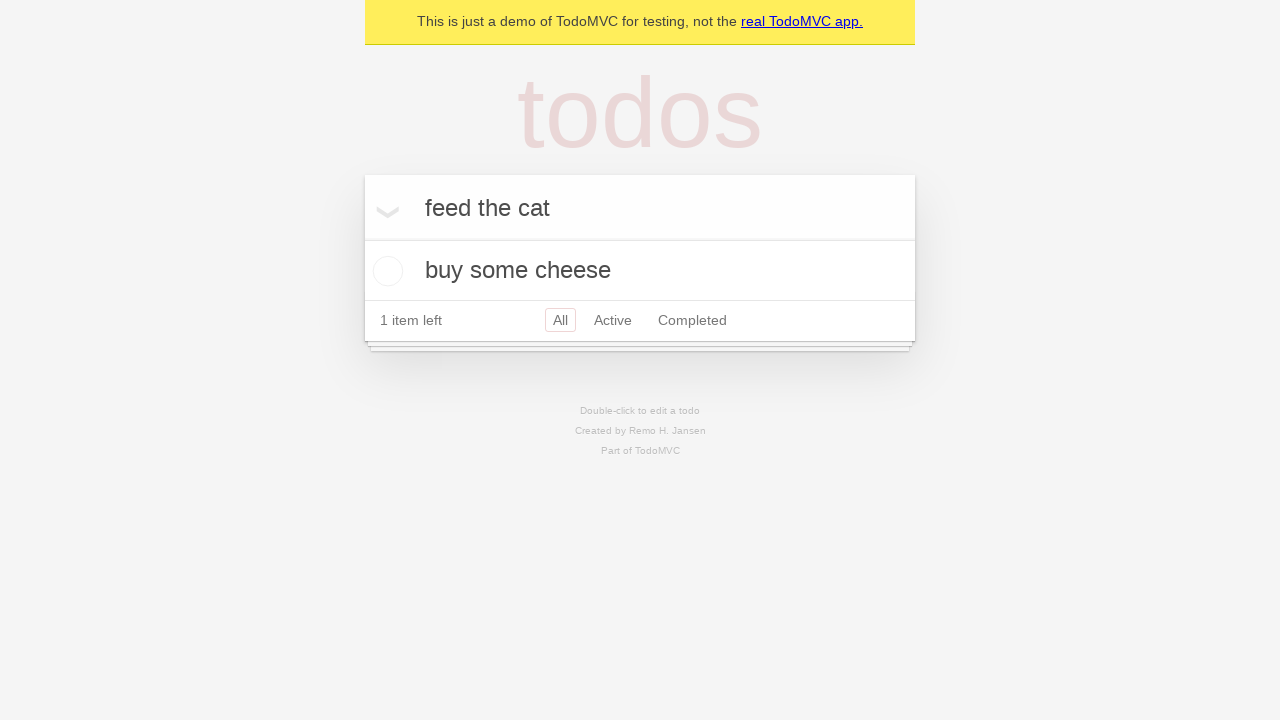

Pressed Enter to create todo 'feed the cat' on internal:attr=[placeholder="What needs to be done?"i]
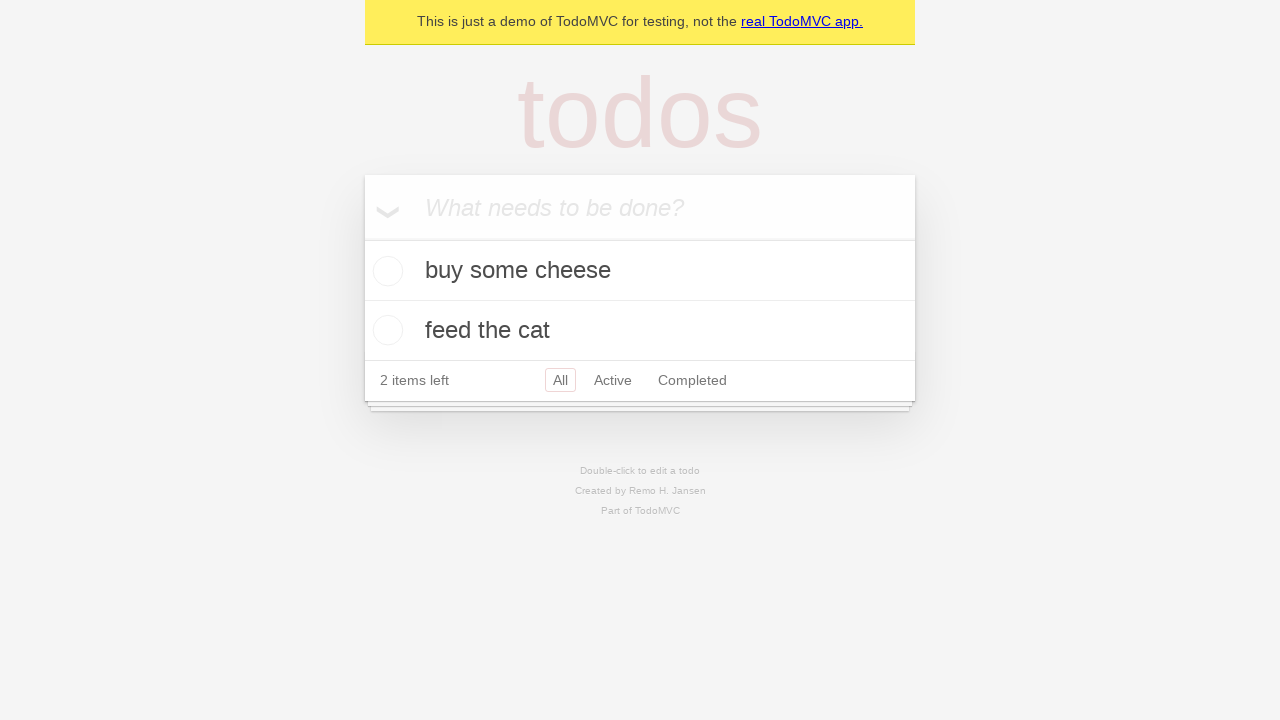

Filled new todo input with 'book a doctors appointment' on internal:attr=[placeholder="What needs to be done?"i]
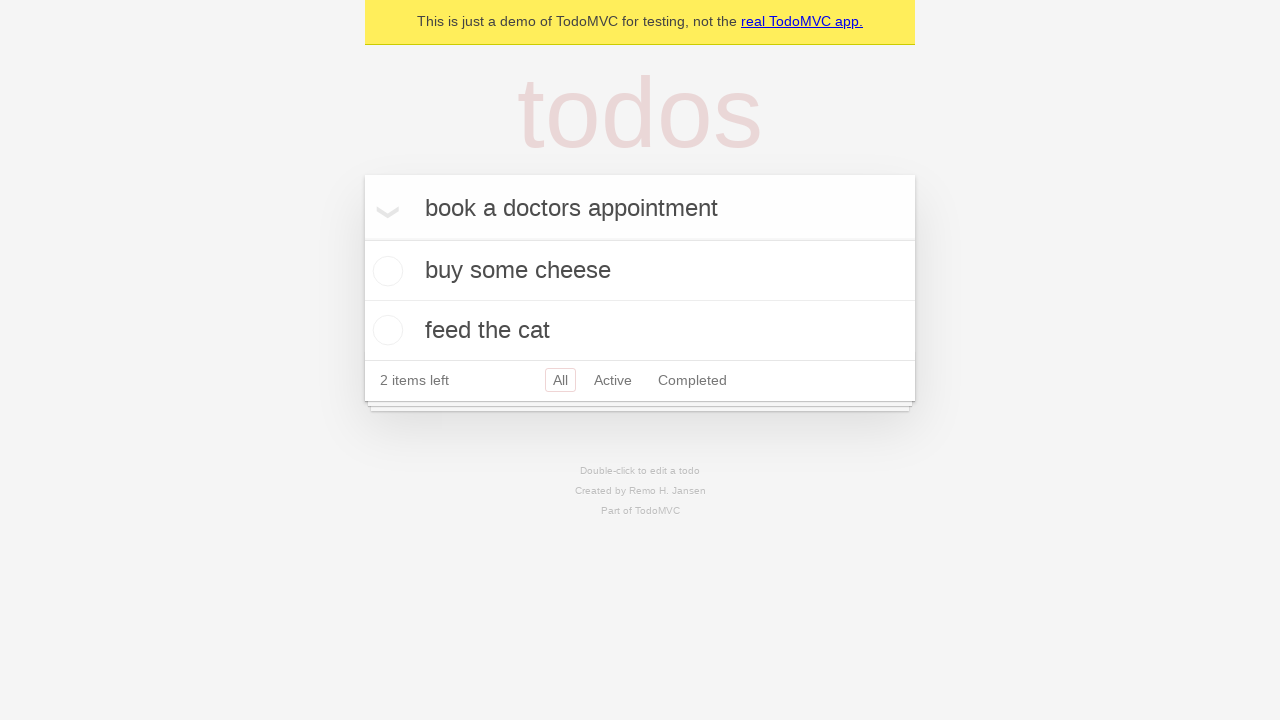

Pressed Enter to create todo 'book a doctors appointment' on internal:attr=[placeholder="What needs to be done?"i]
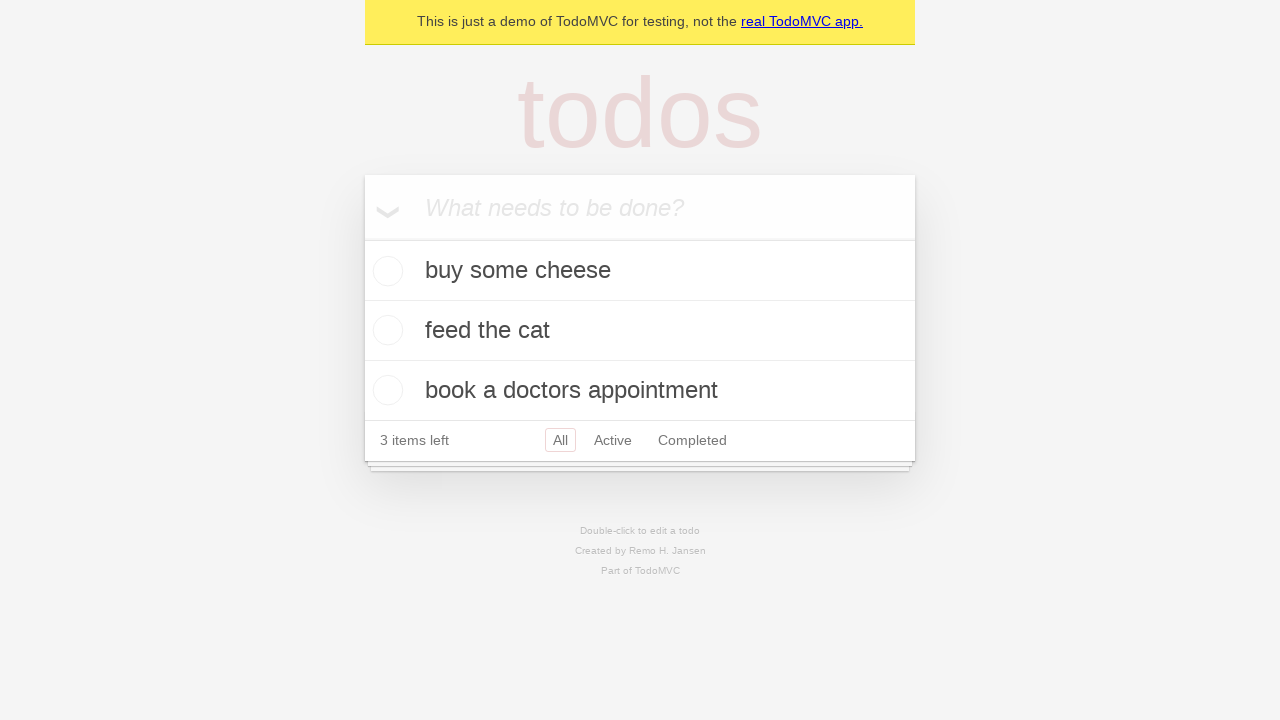

Waited for all 3 todo items to be created
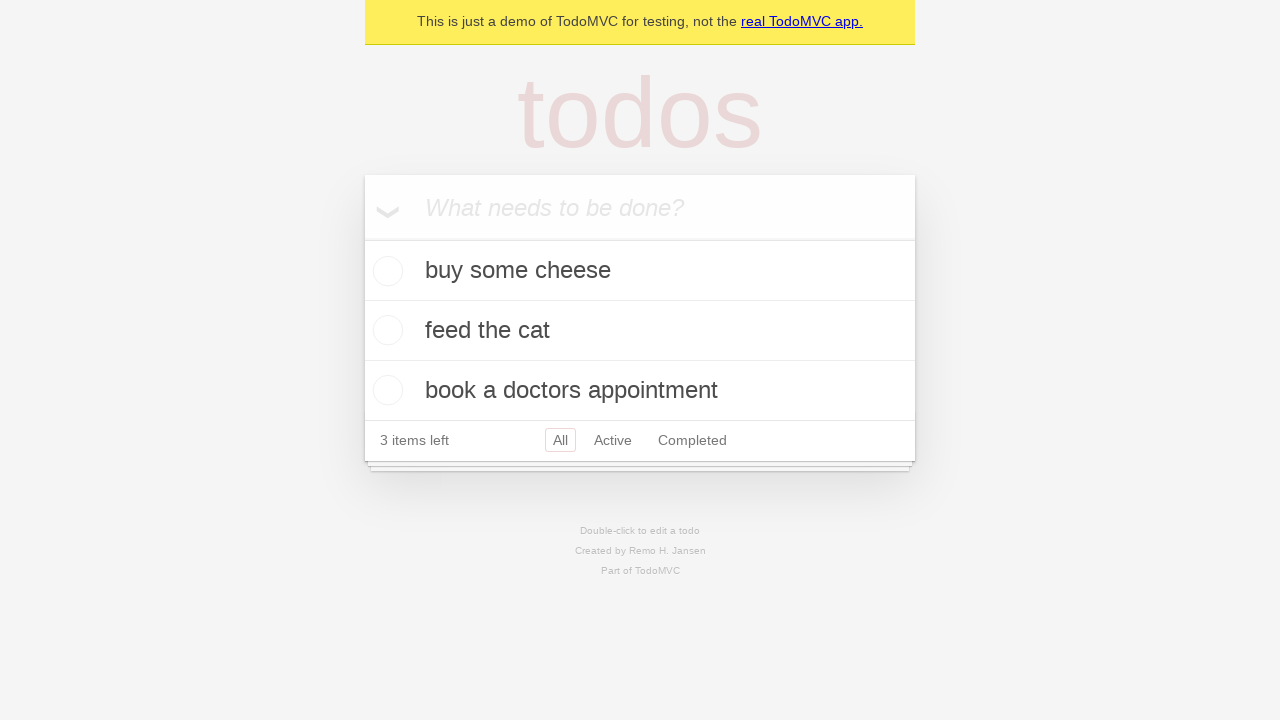

Double-clicked second todo item to enter edit mode at (640, 331) on internal:testid=[data-testid="todo-item"s] >> nth=1
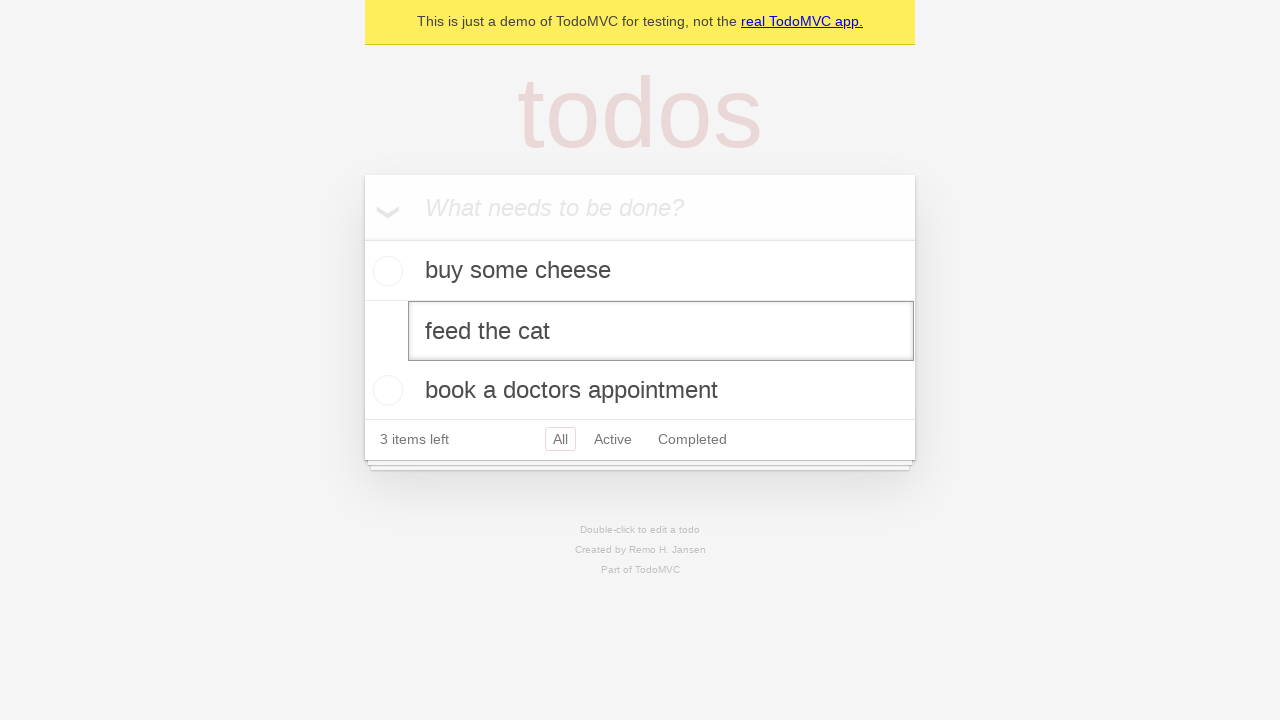

Filled edit input with new text 'buy some sausages' on internal:testid=[data-testid="todo-item"s] >> nth=1 >> internal:role=textbox[nam
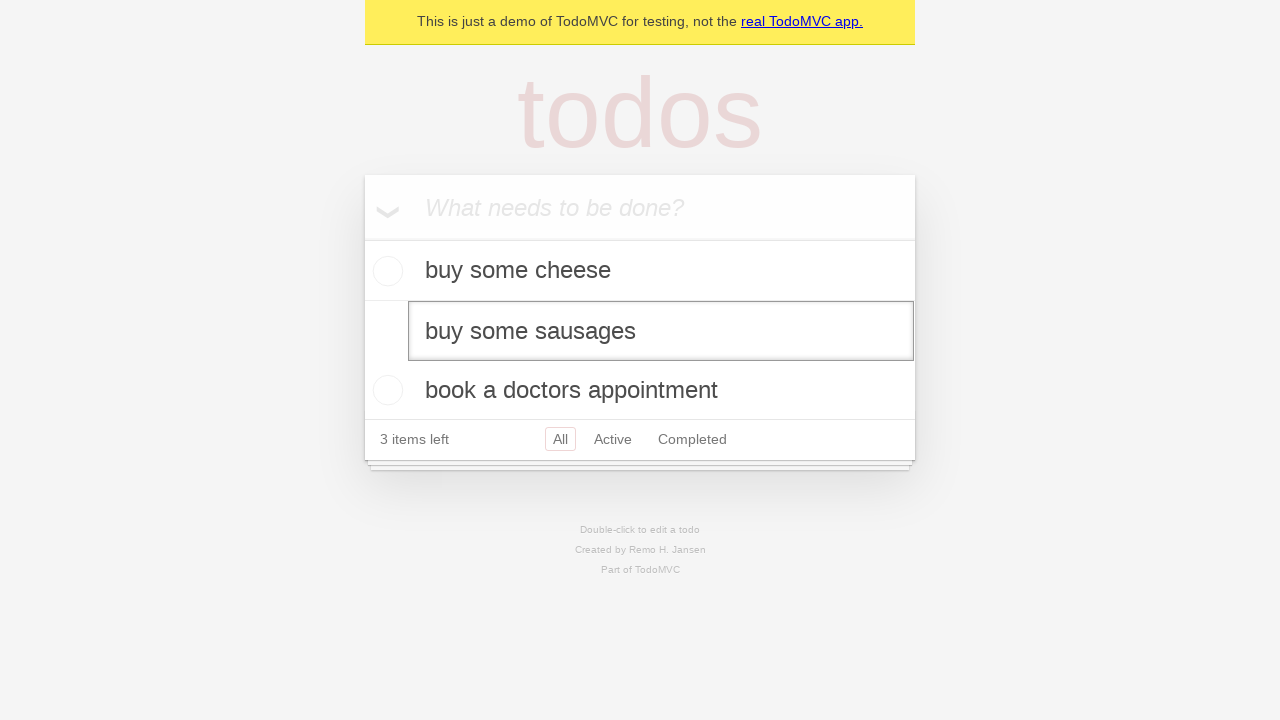

Dispatched blur event to save edit and exit edit mode
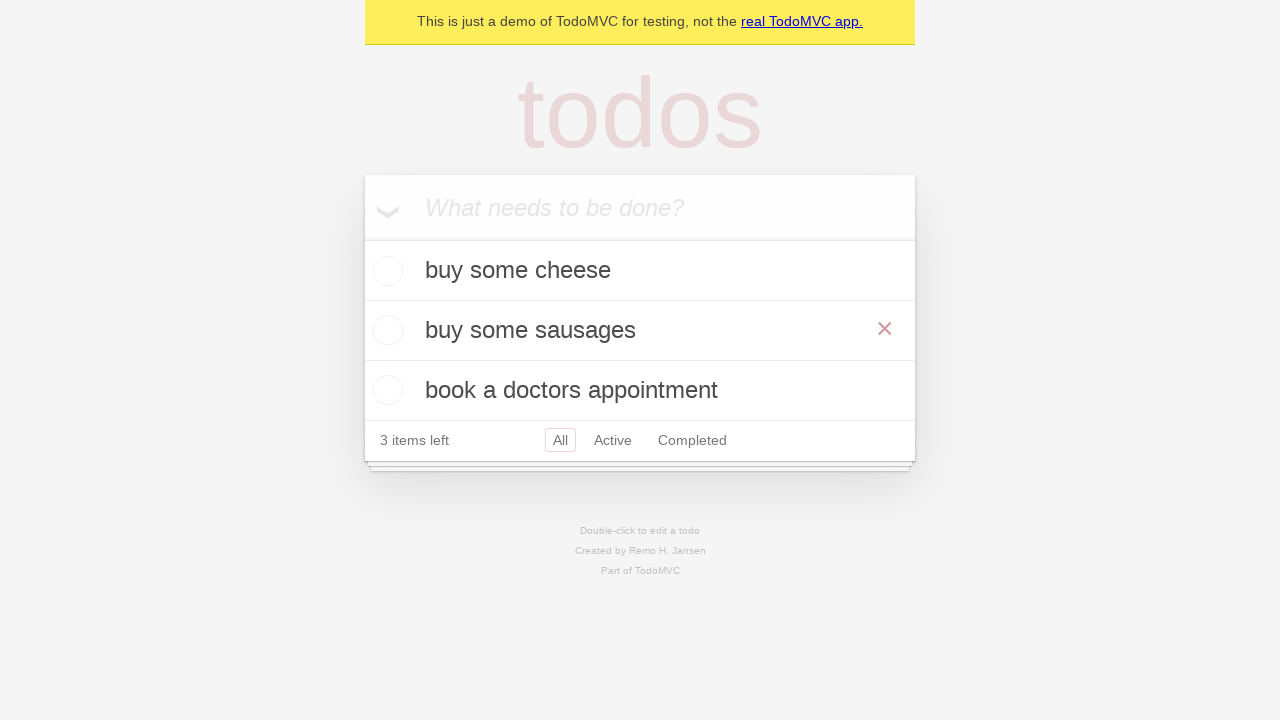

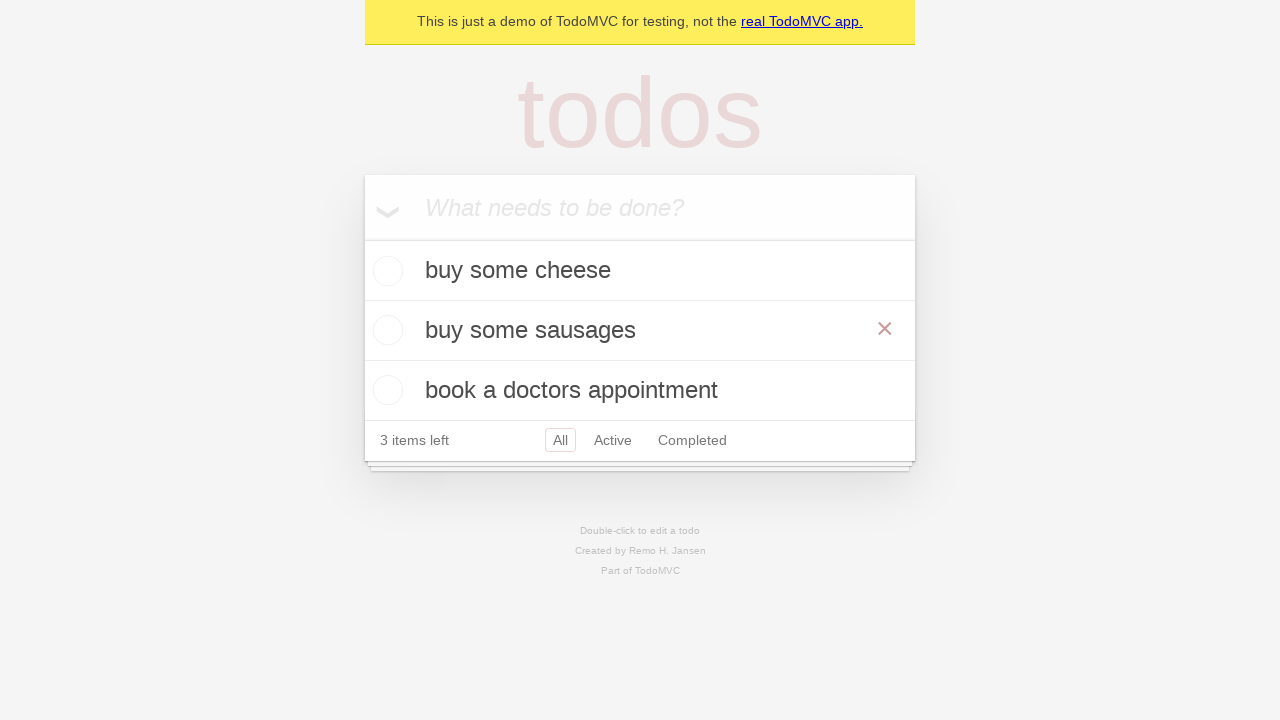